Tests dropdown selection functionality by selecting options using different methods: by index, by value, and by visible text

Starting URL: https://the-internet.herokuapp.com/dropdown

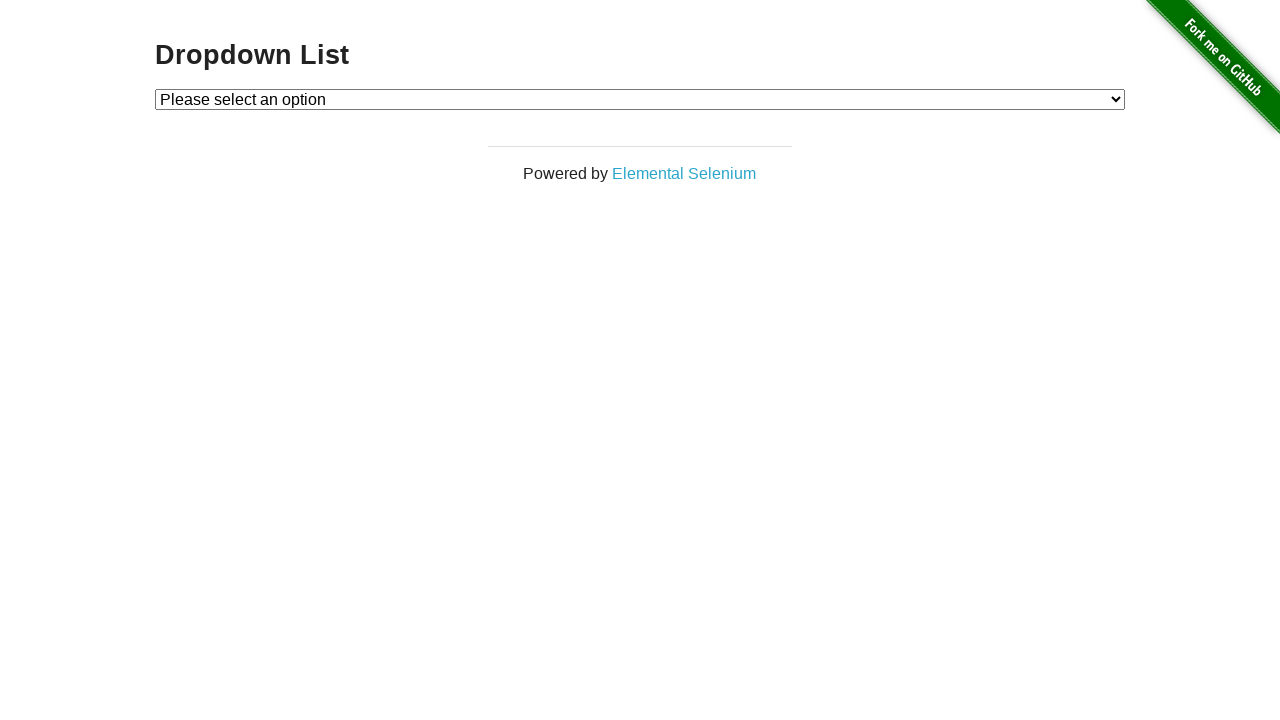

Navigated to dropdown page
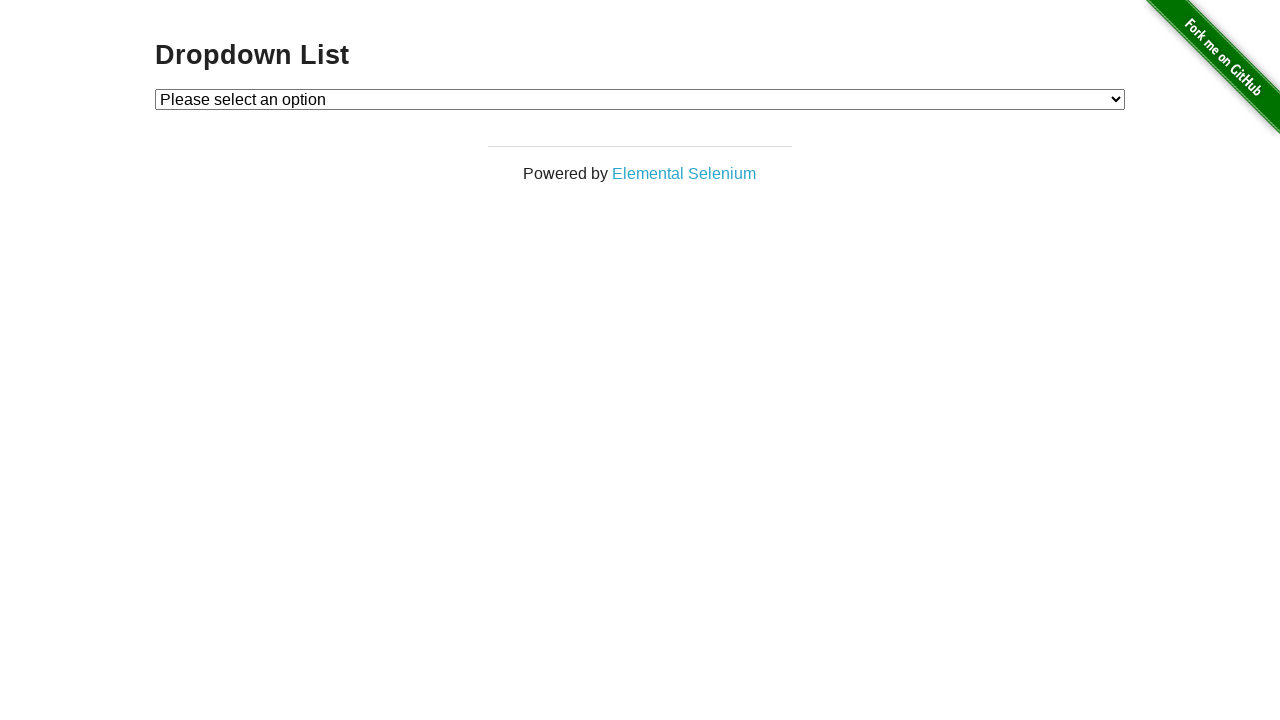

Located dropdown element
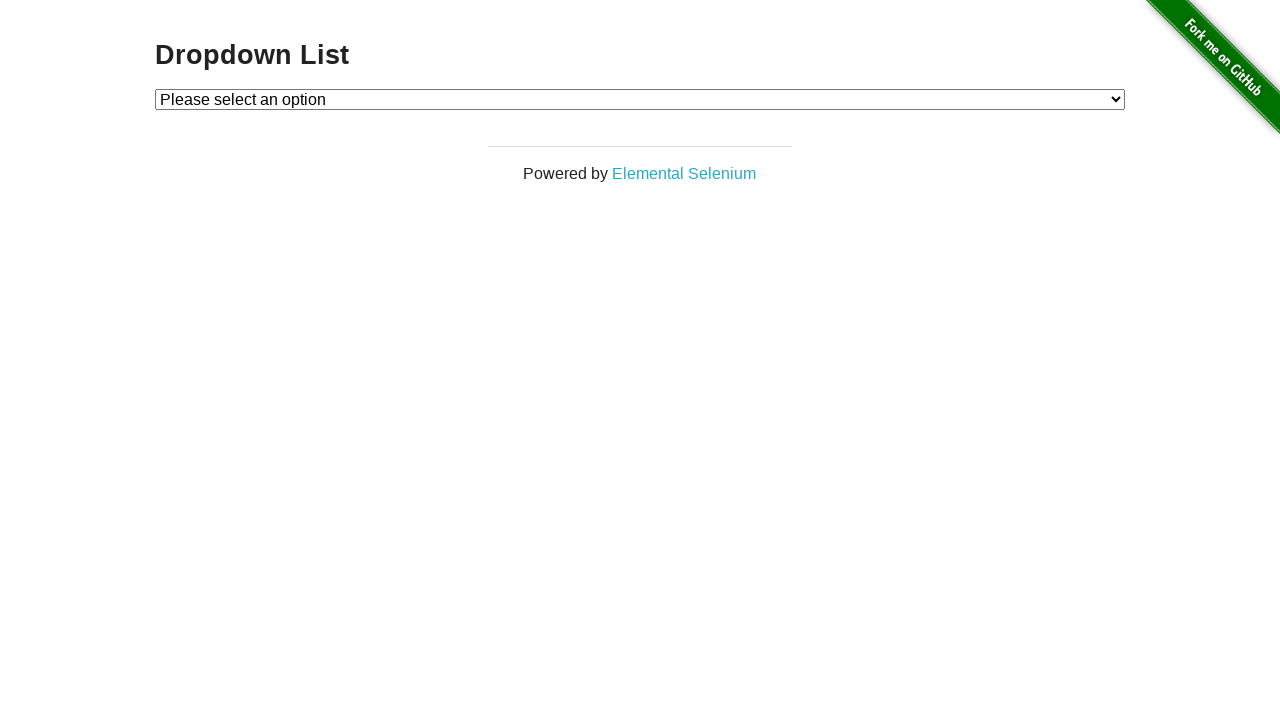

Selected dropdown option by index 0 on #dropdown
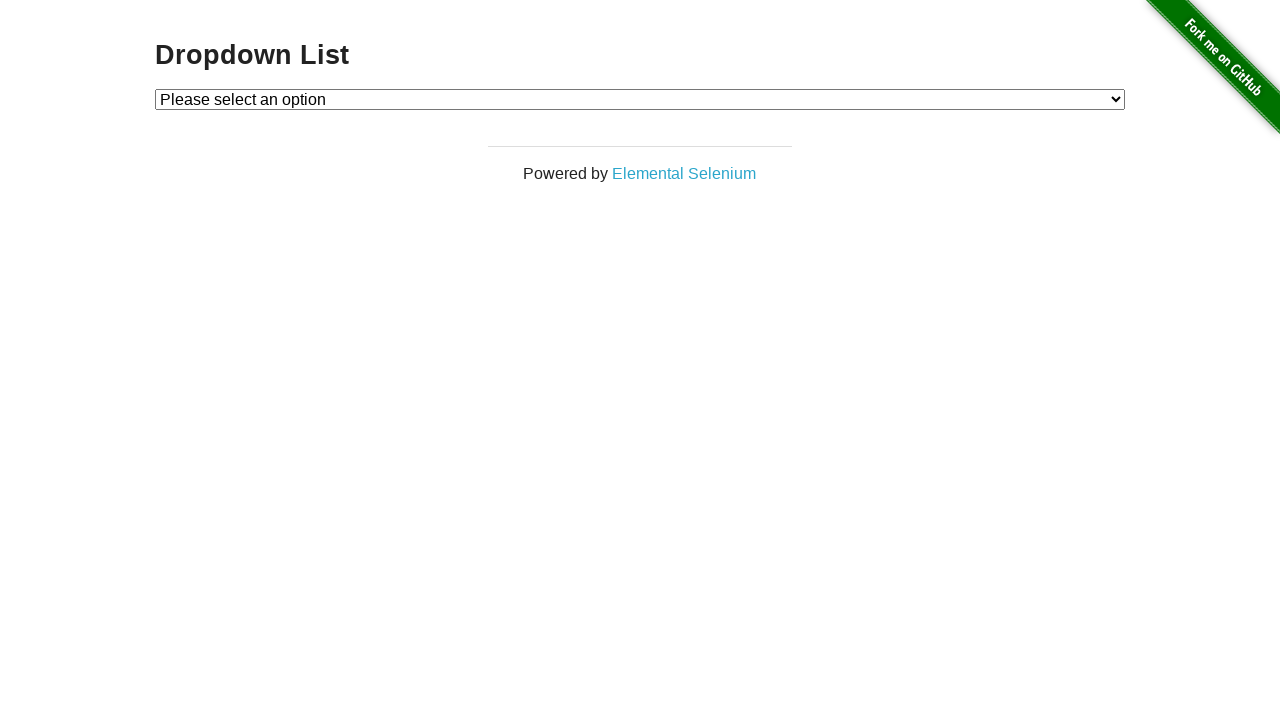

Waited 1000ms
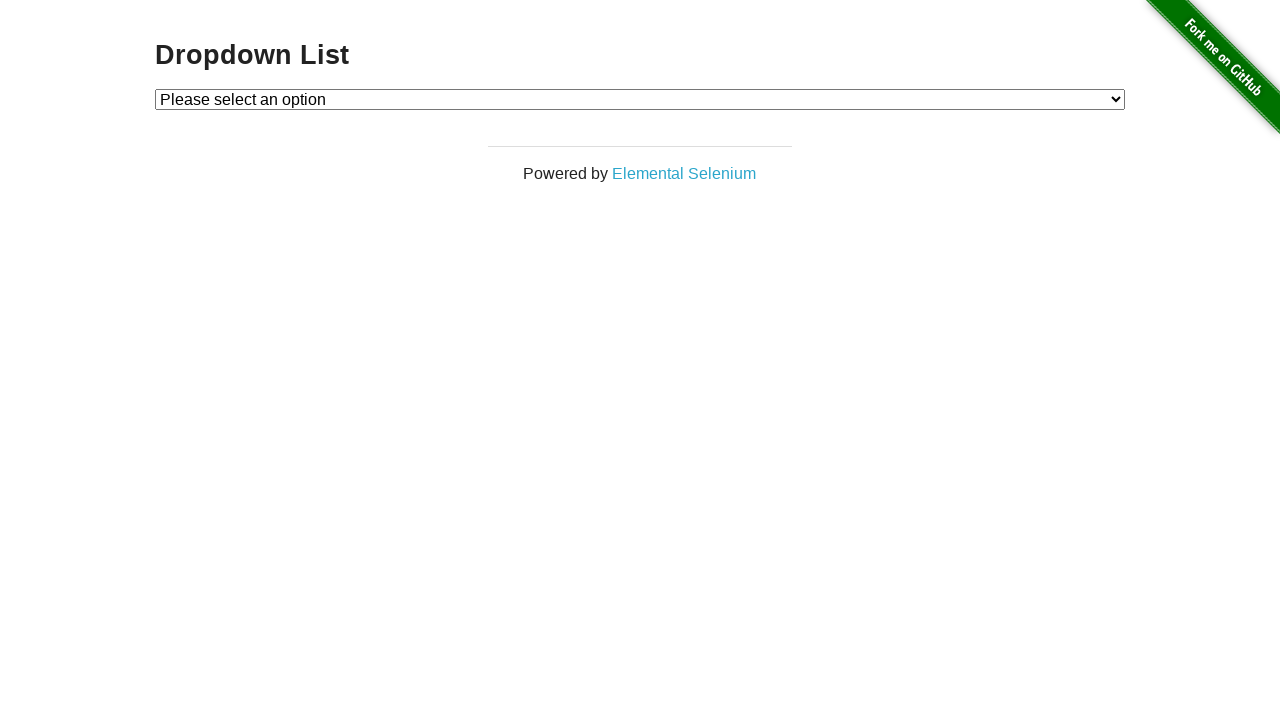

Selected dropdown option by value '1' on #dropdown
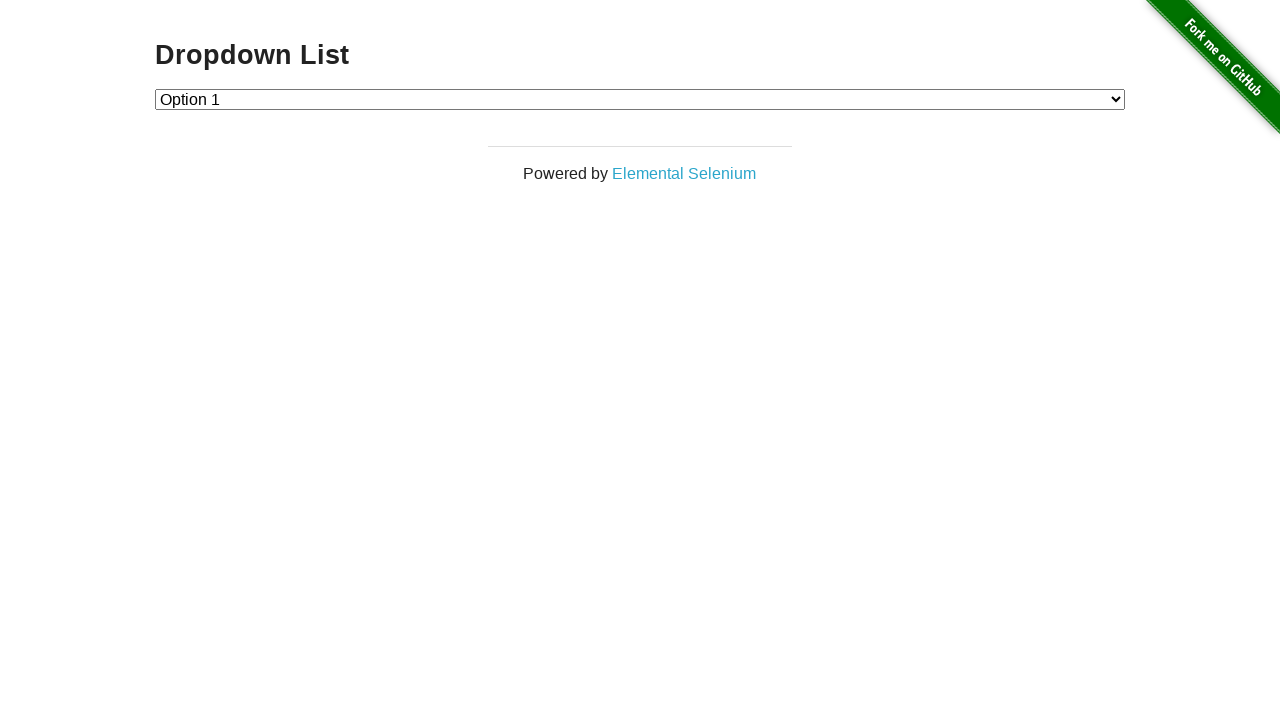

Waited 1000ms
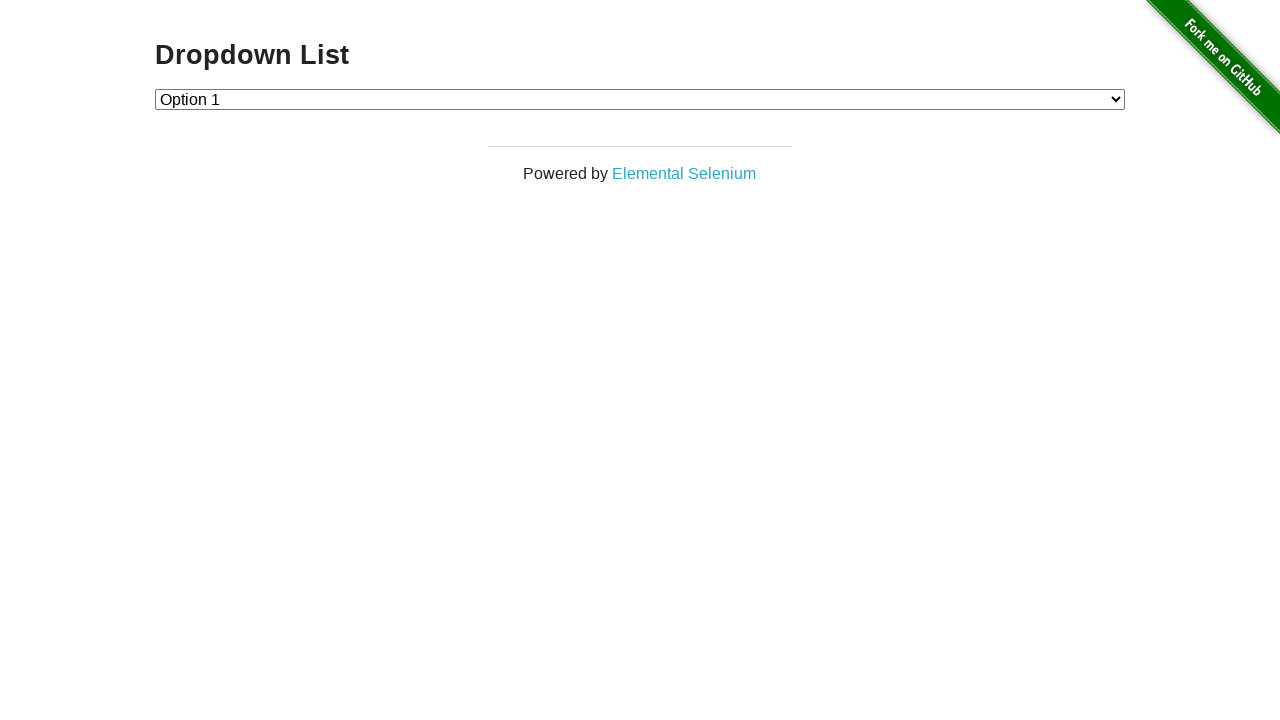

Selected dropdown option by visible text 'Option 2' on #dropdown
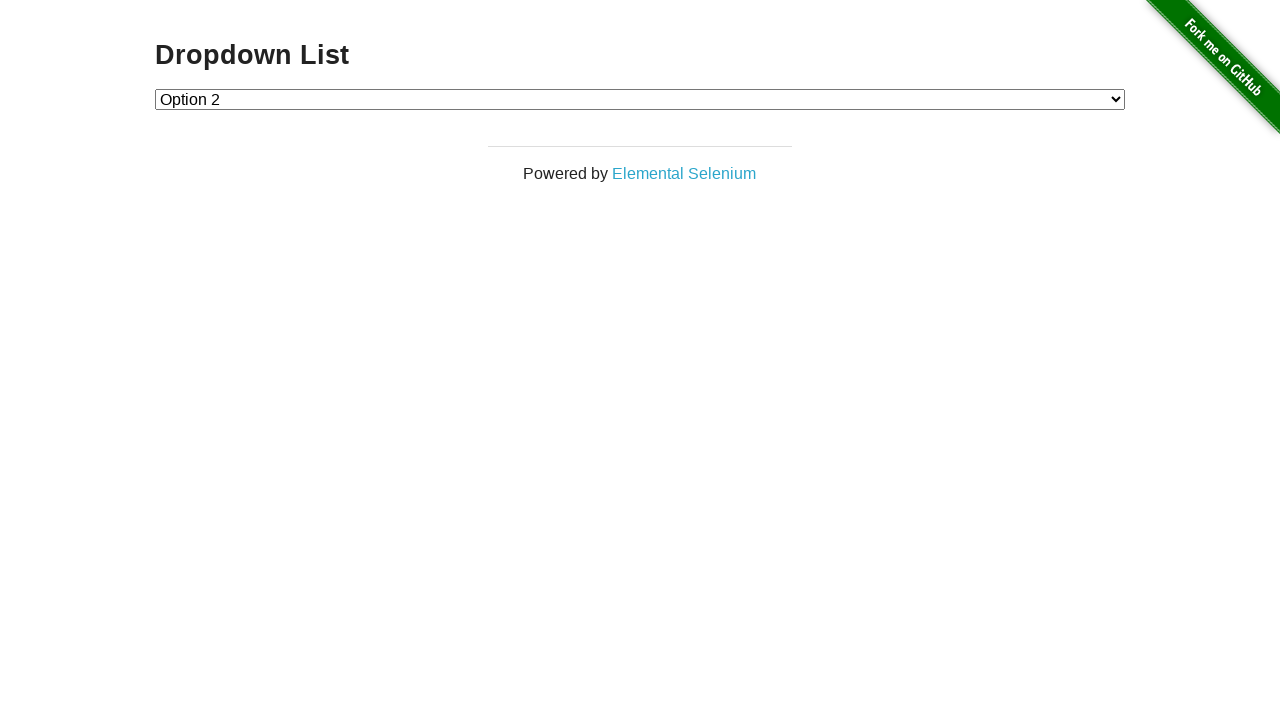

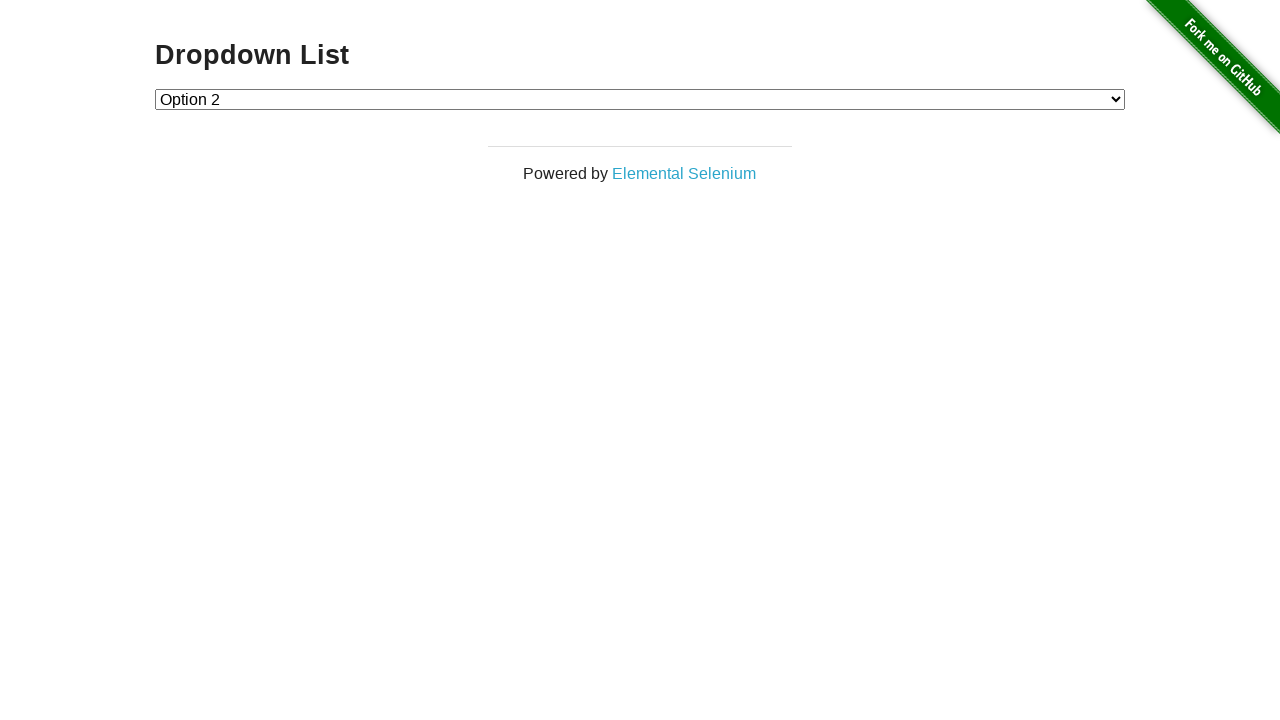